Tests the free online trial signup form by filling in first name, last name, email, and company fields

Starting URL: https://www.actitime.com/free-online-trial

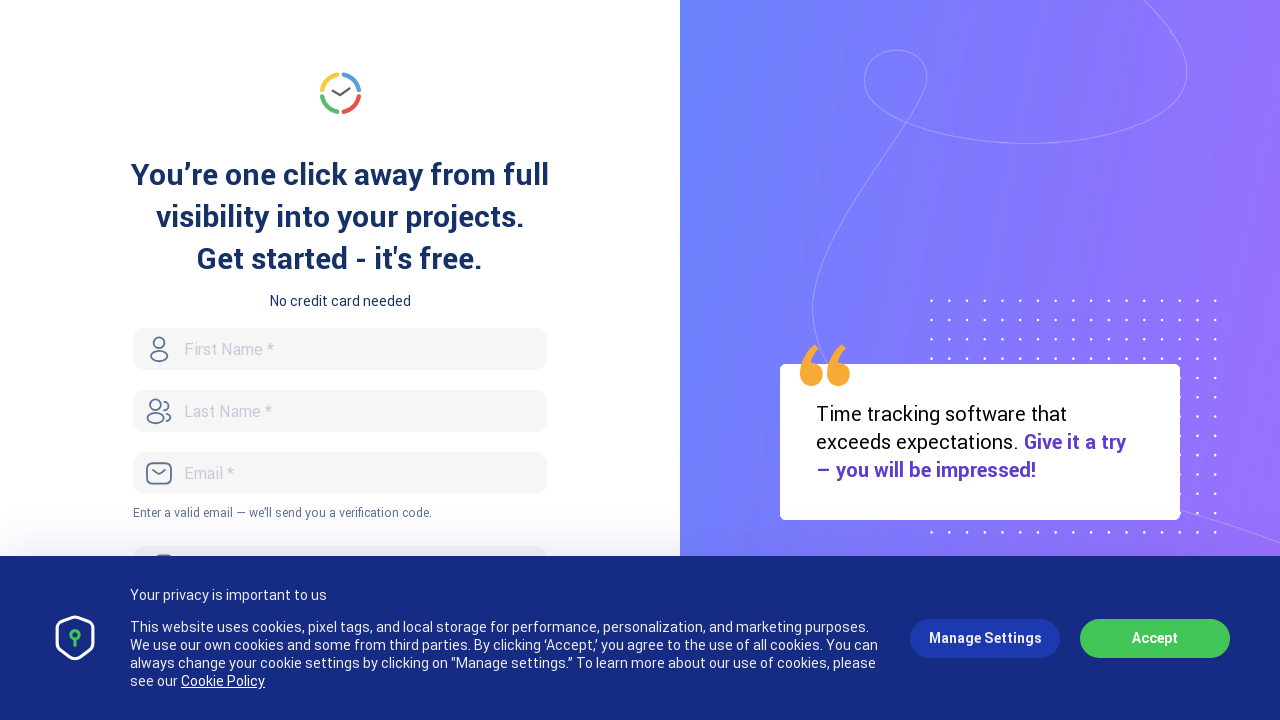

Filled first name field with 'Marcus' on #FirstName
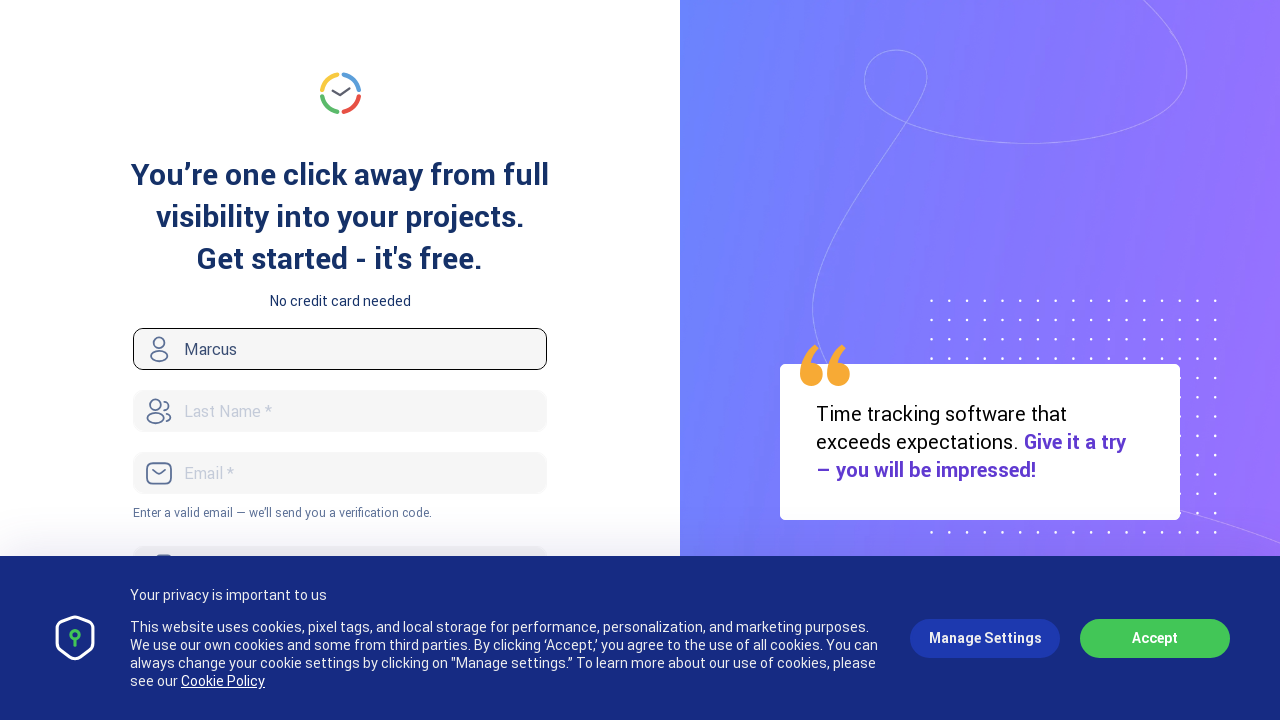

Filled last name field with 'Thompson' on #LastName
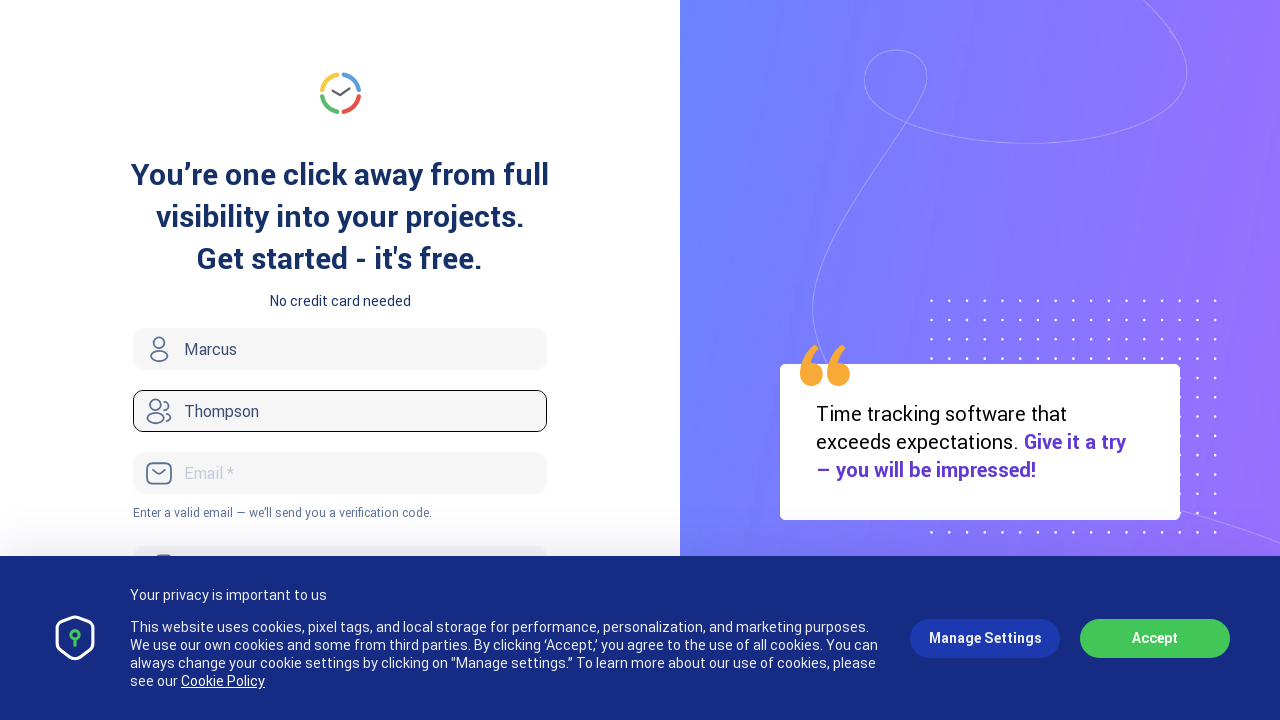

Filled email field with 'marcus.thompson87@testmail.com' on #Email
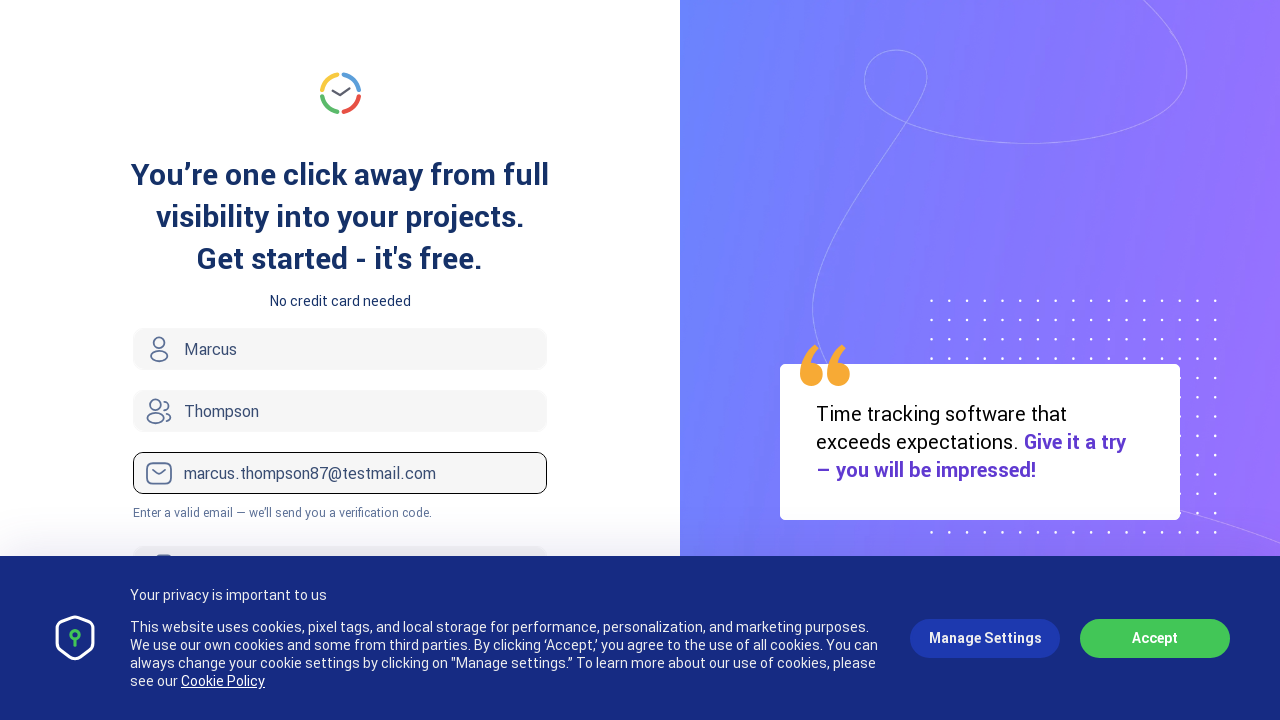

Filled company field with 'TechSolutions Inc' on #Company
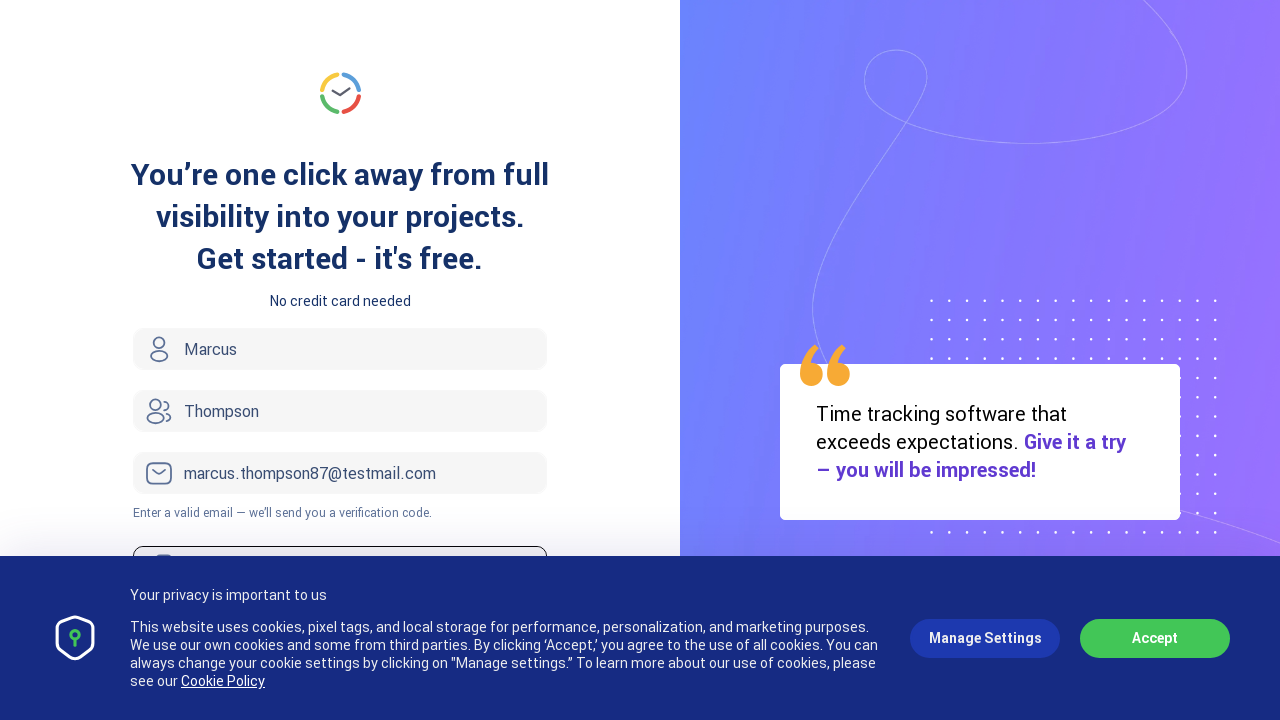

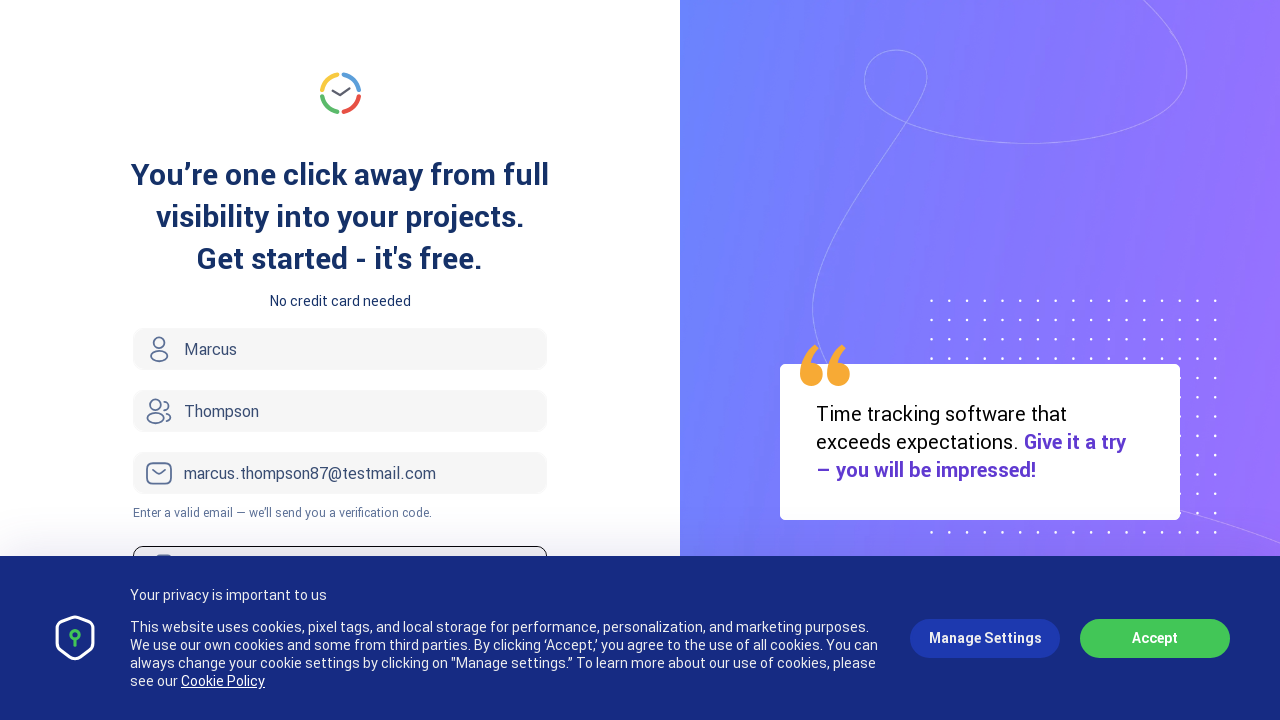